Tests that new todo items are appended to the bottom of the list by creating 3 items and verifying the count

Starting URL: https://demo.playwright.dev/todomvc

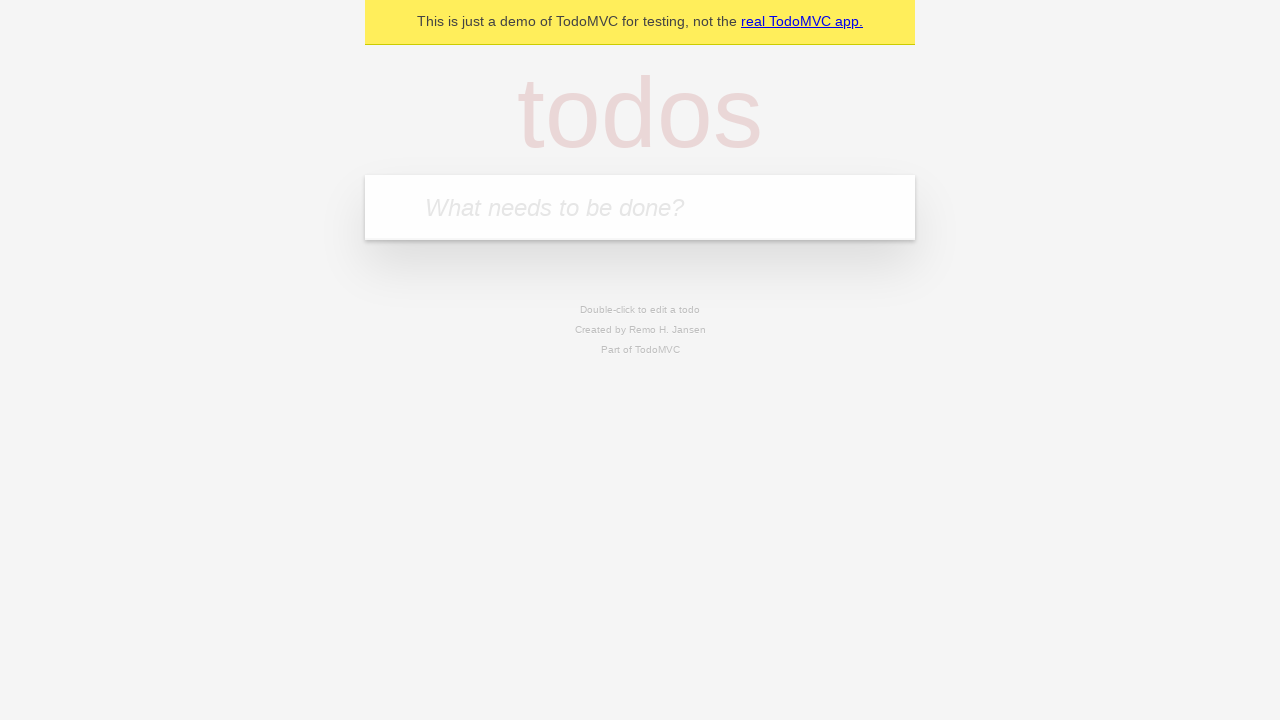

Located the todo input field
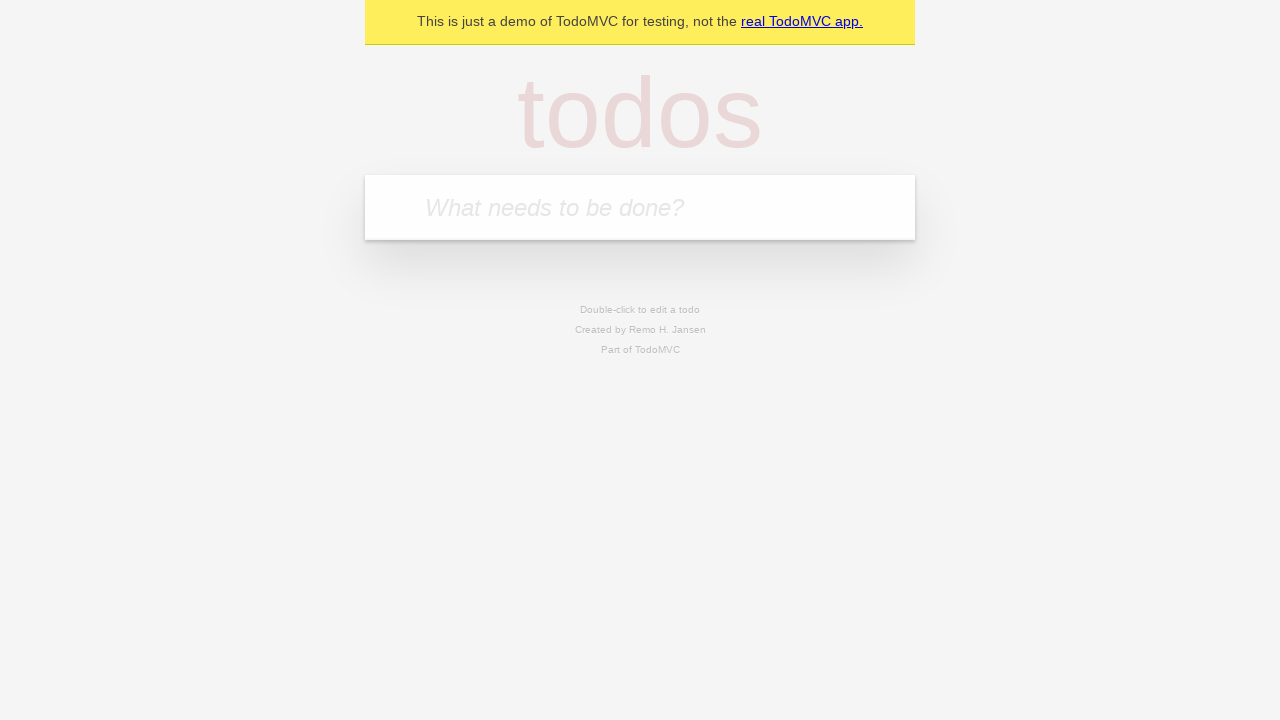

Filled input with 'buy some cheese' on internal:attr=[placeholder="What needs to be done?"i]
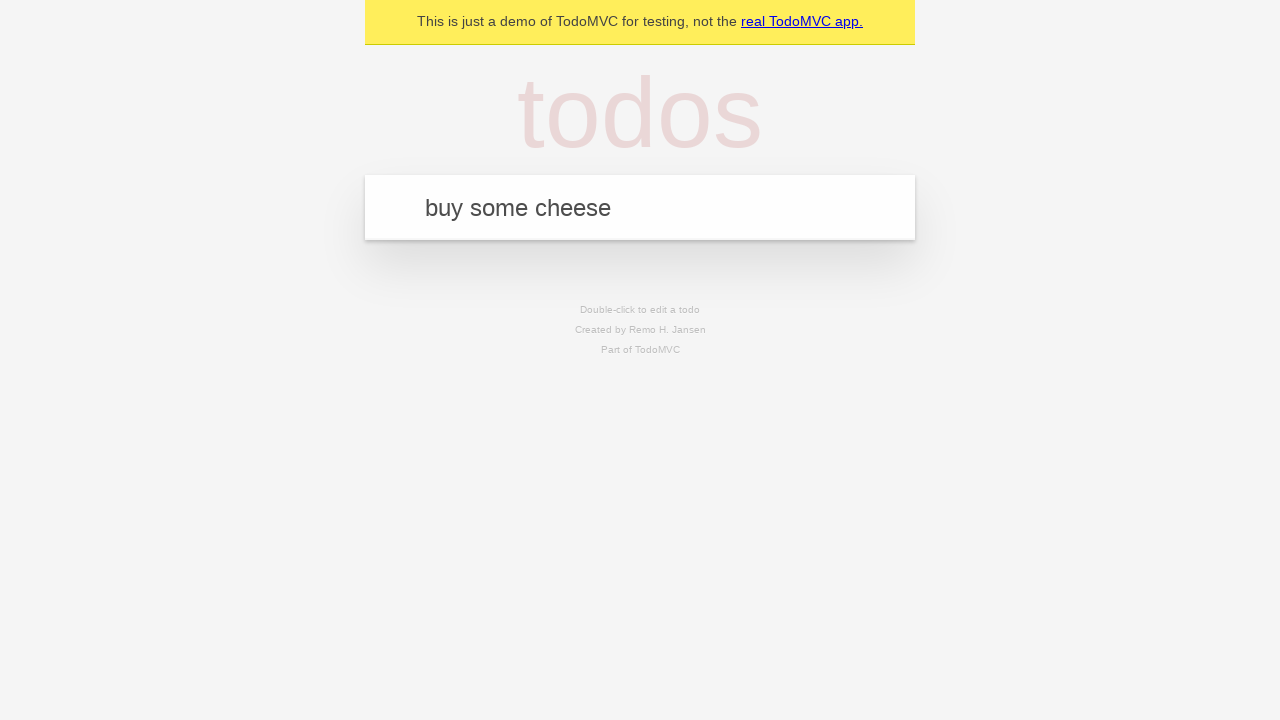

Pressed Enter to create first todo item on internal:attr=[placeholder="What needs to be done?"i]
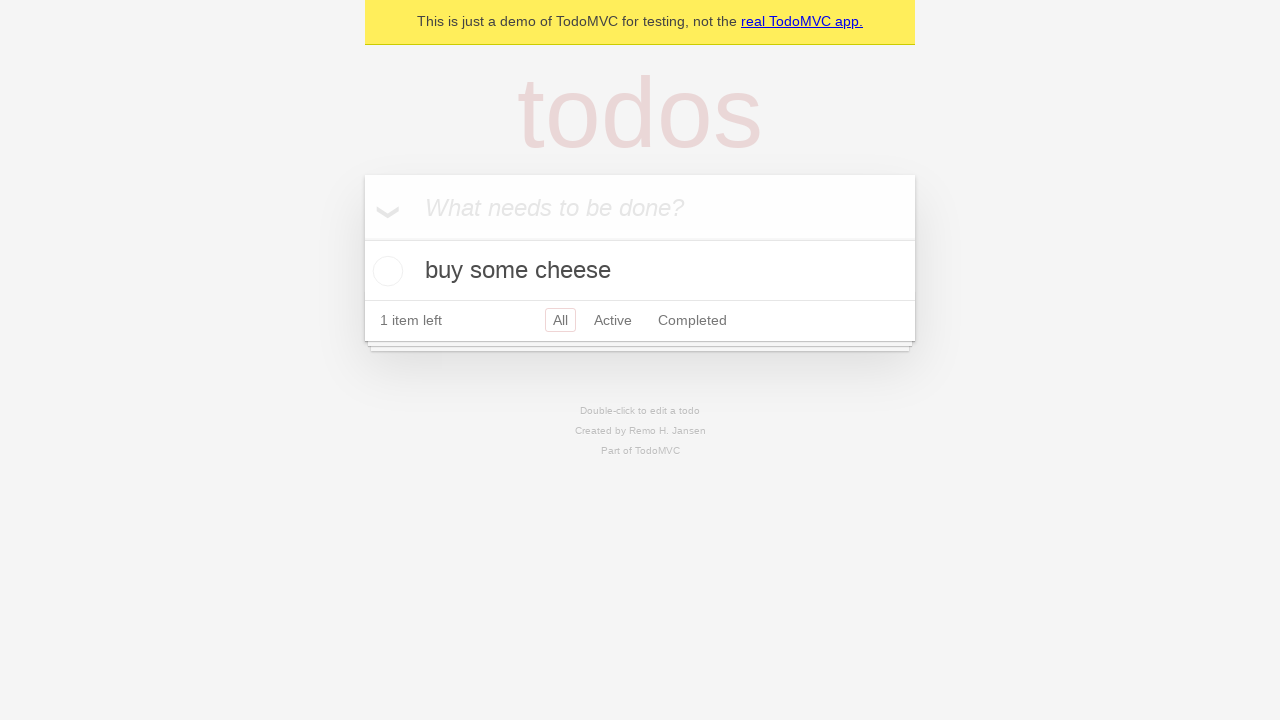

Filled input with 'feed the cat' on internal:attr=[placeholder="What needs to be done?"i]
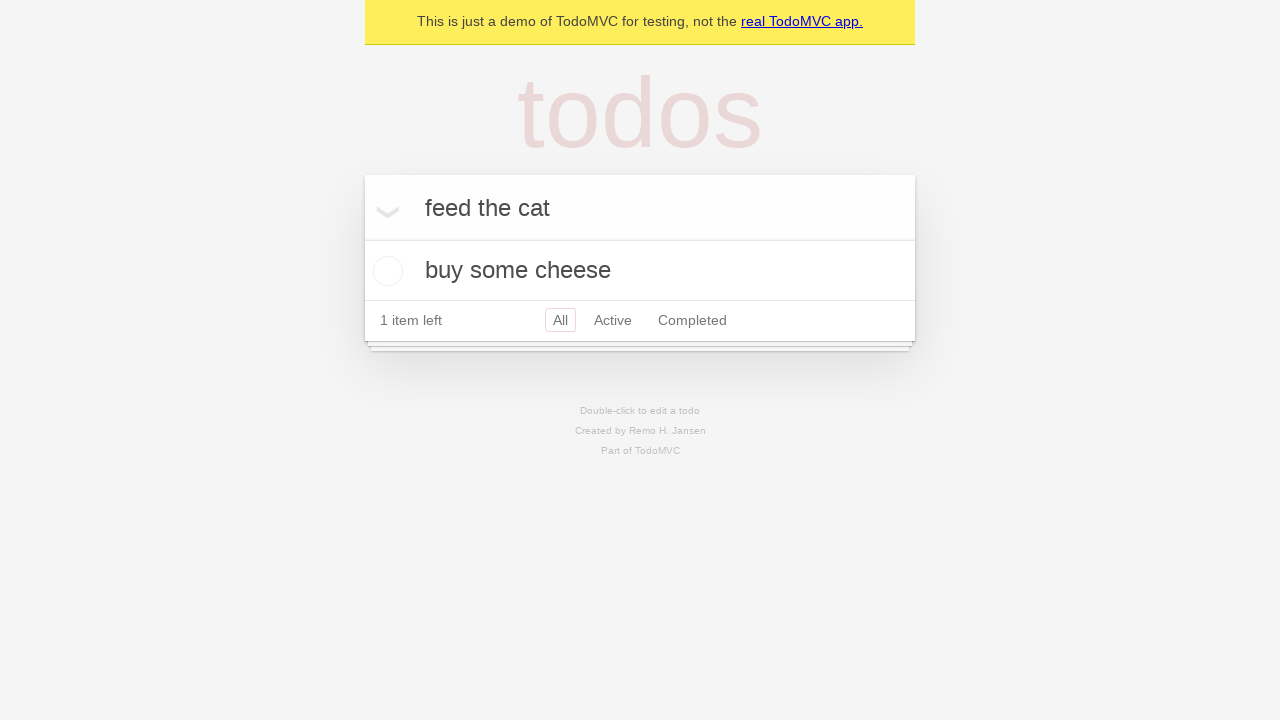

Pressed Enter to create second todo item on internal:attr=[placeholder="What needs to be done?"i]
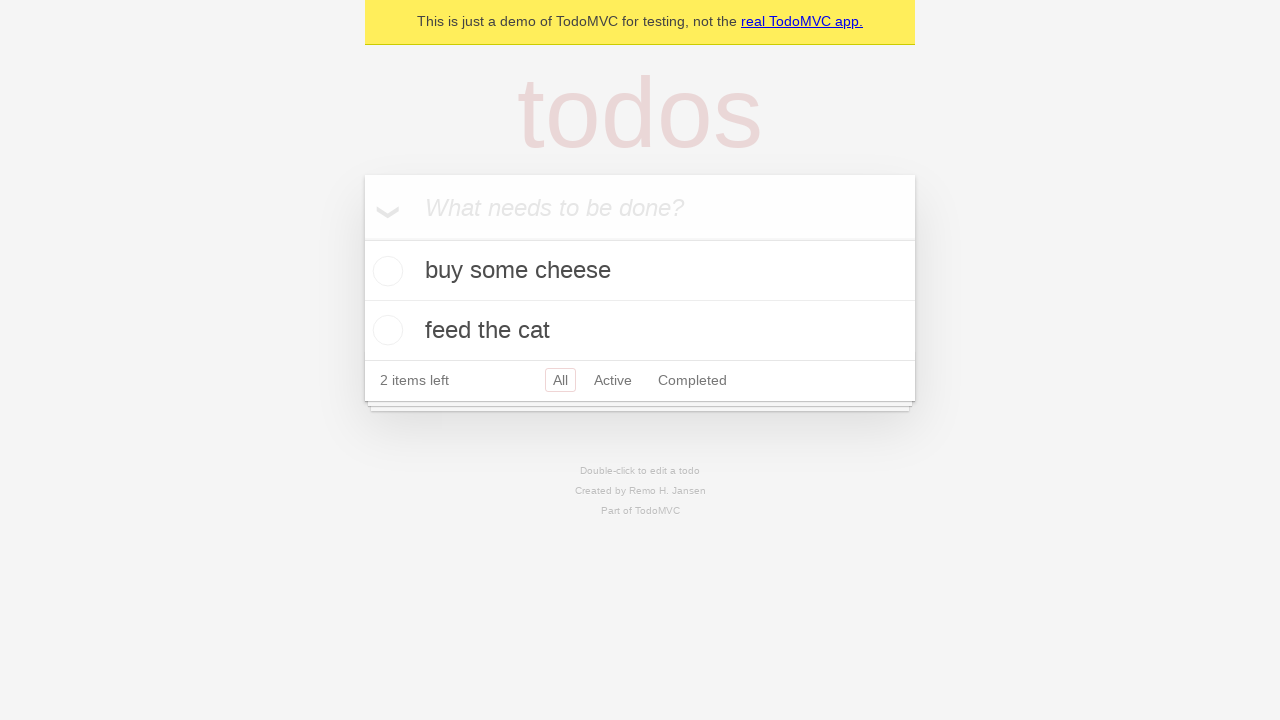

Filled input with 'book a doctors appointment' on internal:attr=[placeholder="What needs to be done?"i]
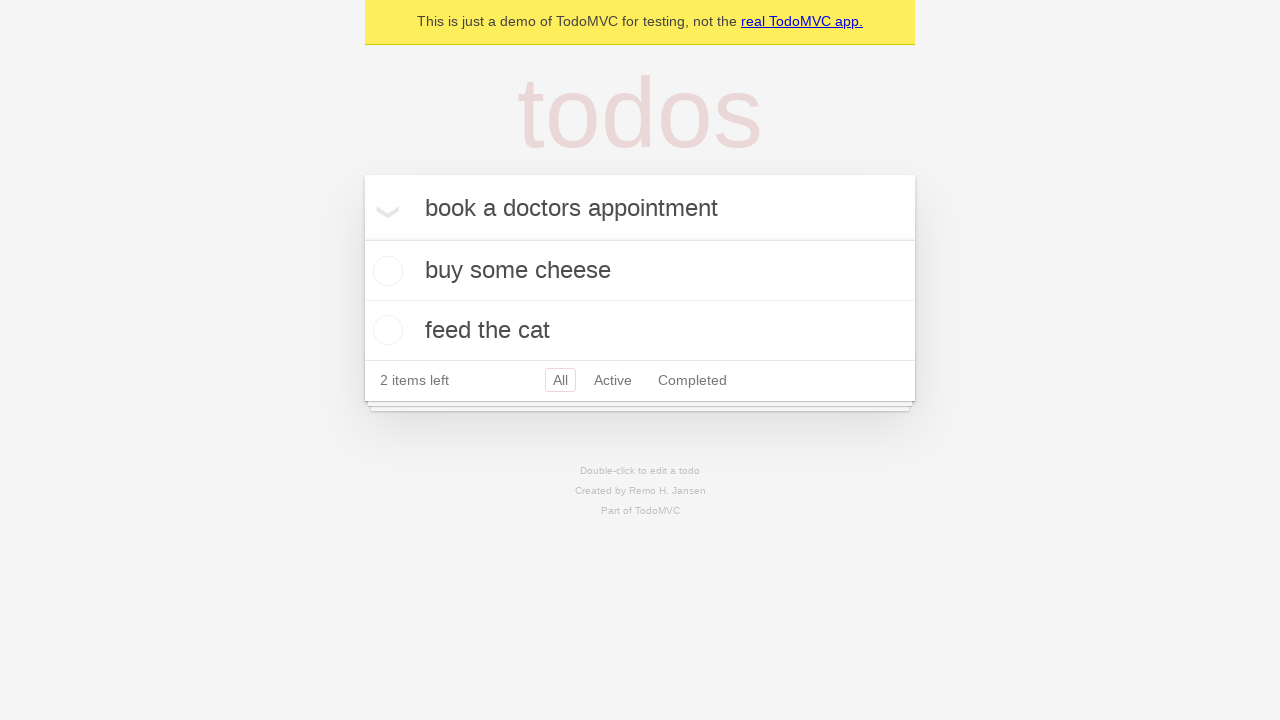

Pressed Enter to create third todo item on internal:attr=[placeholder="What needs to be done?"i]
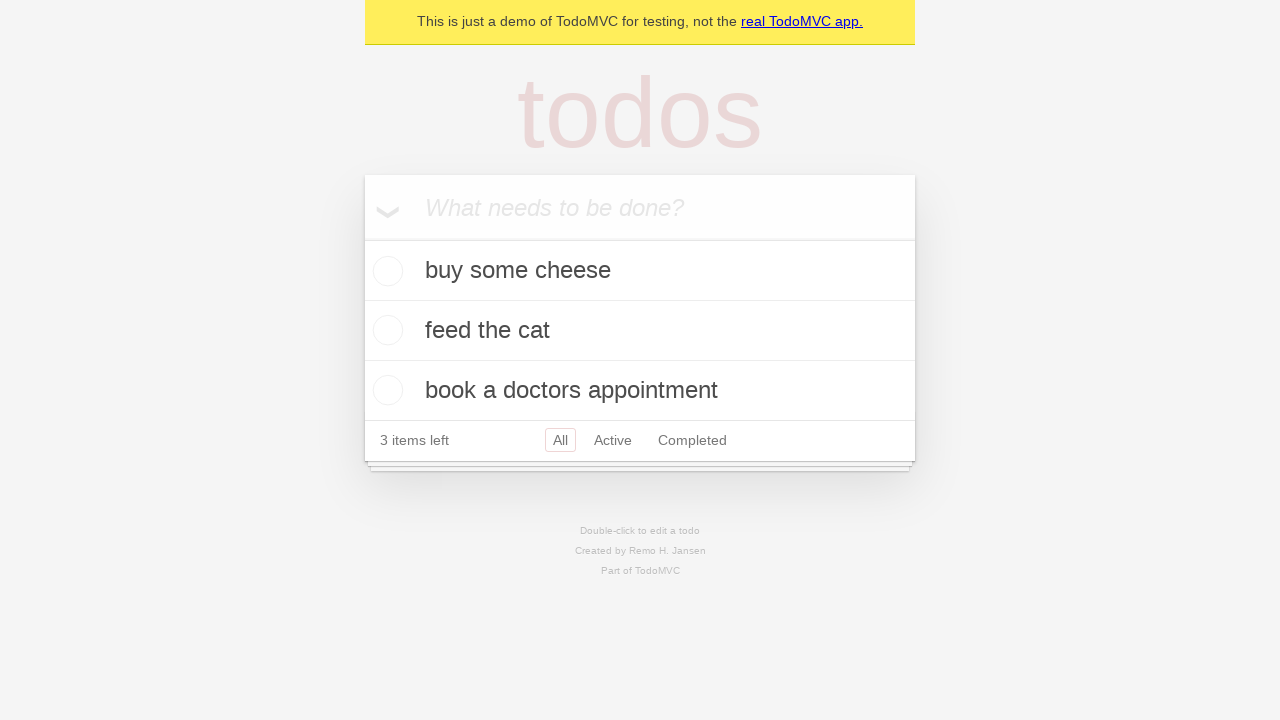

Todo count indicator appeared, confirming all 3 items are in the list
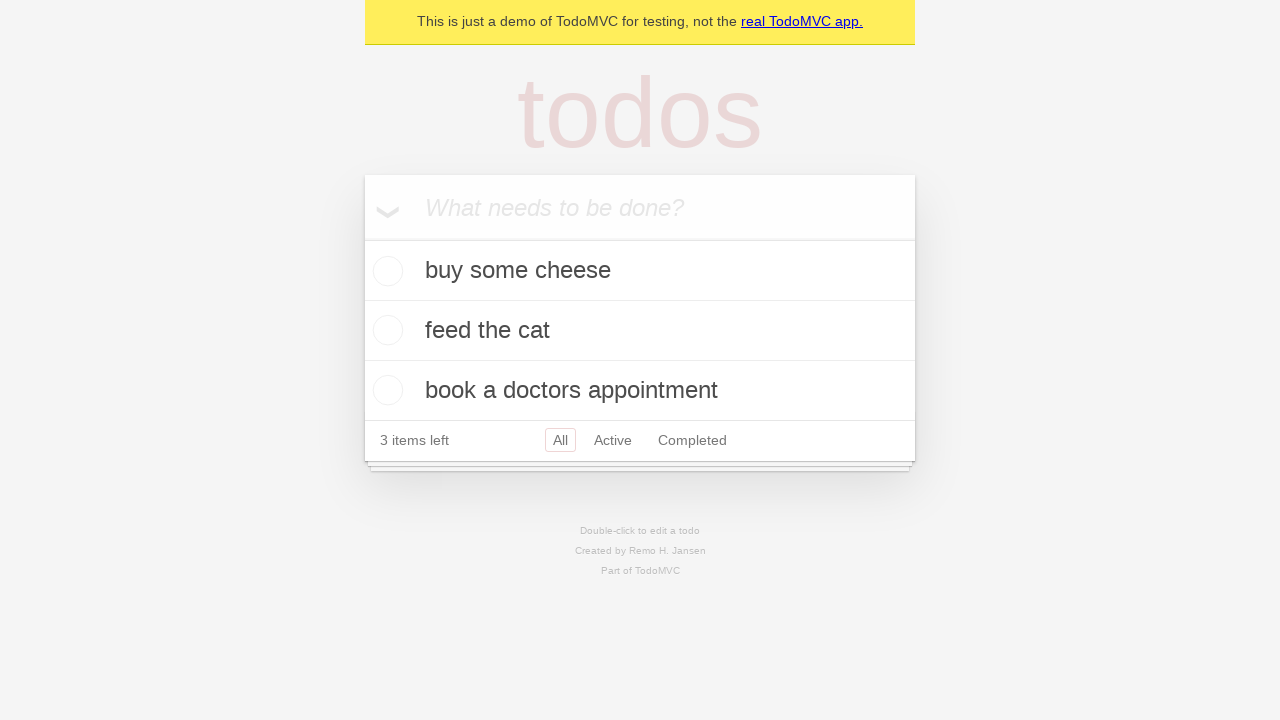

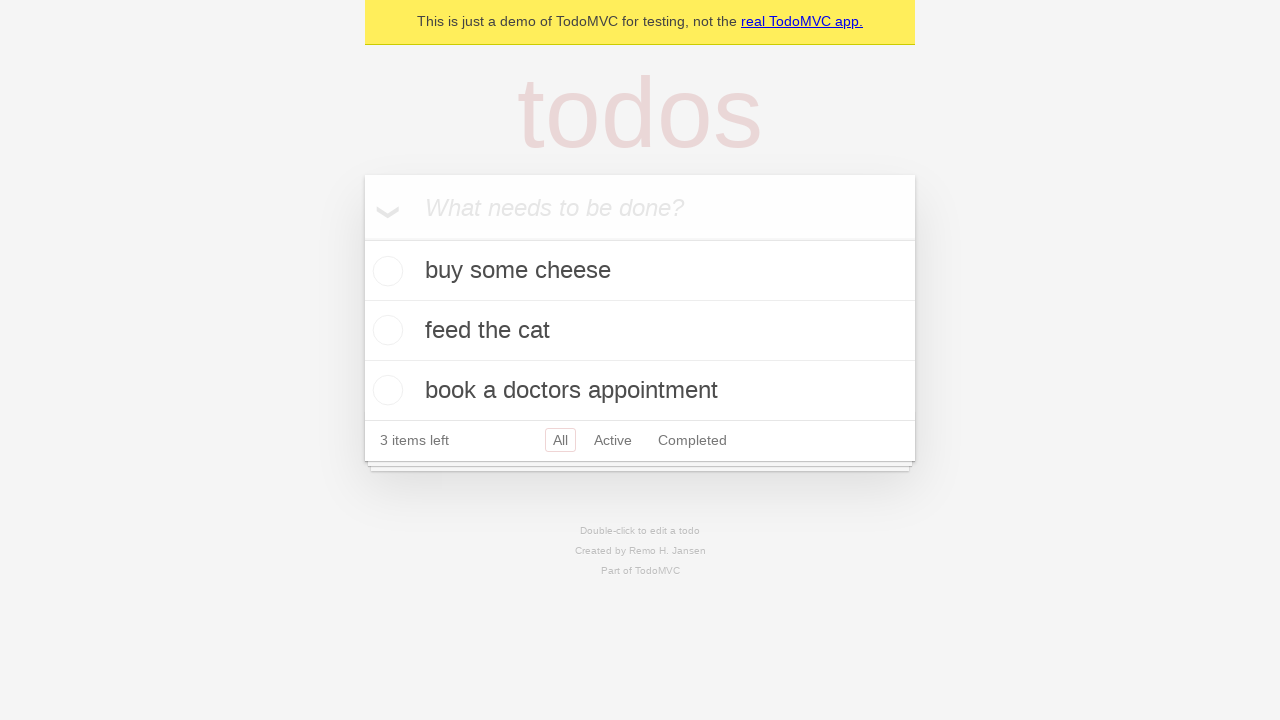